Tests the search functionality by searching for "python" programming language and verifying that search results contain the search term

Starting URL: https://www.99-bottles-of-beer.net/

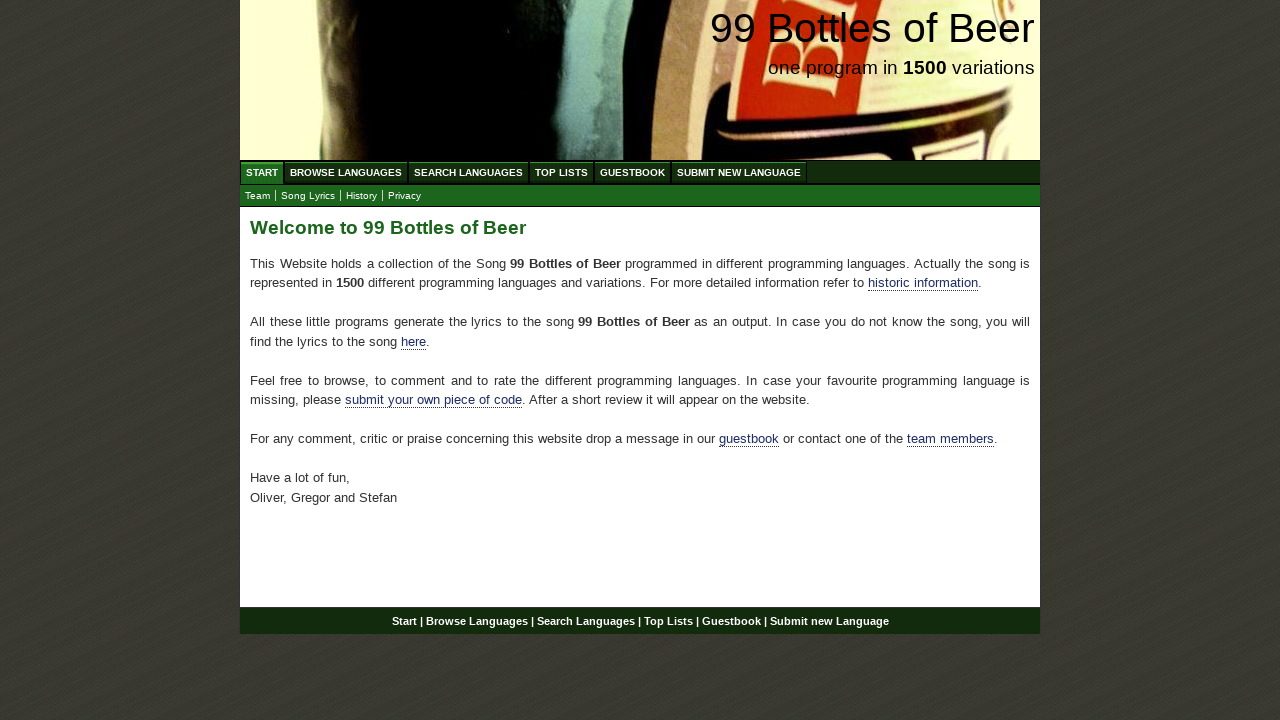

Clicked on Search Languages menu at (468, 172) on xpath=//ul[@id='menu']/li/a[@href='/search.html']
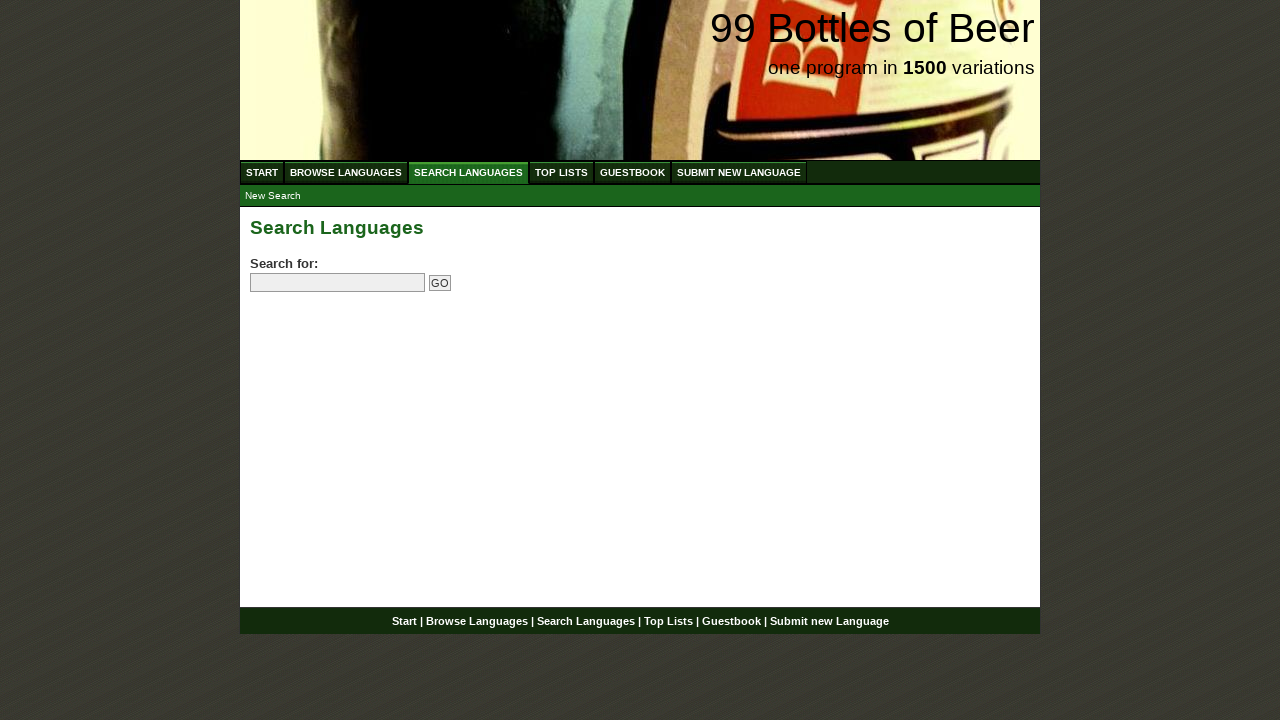

Clicked on search field at (338, 283) on input[name='search']
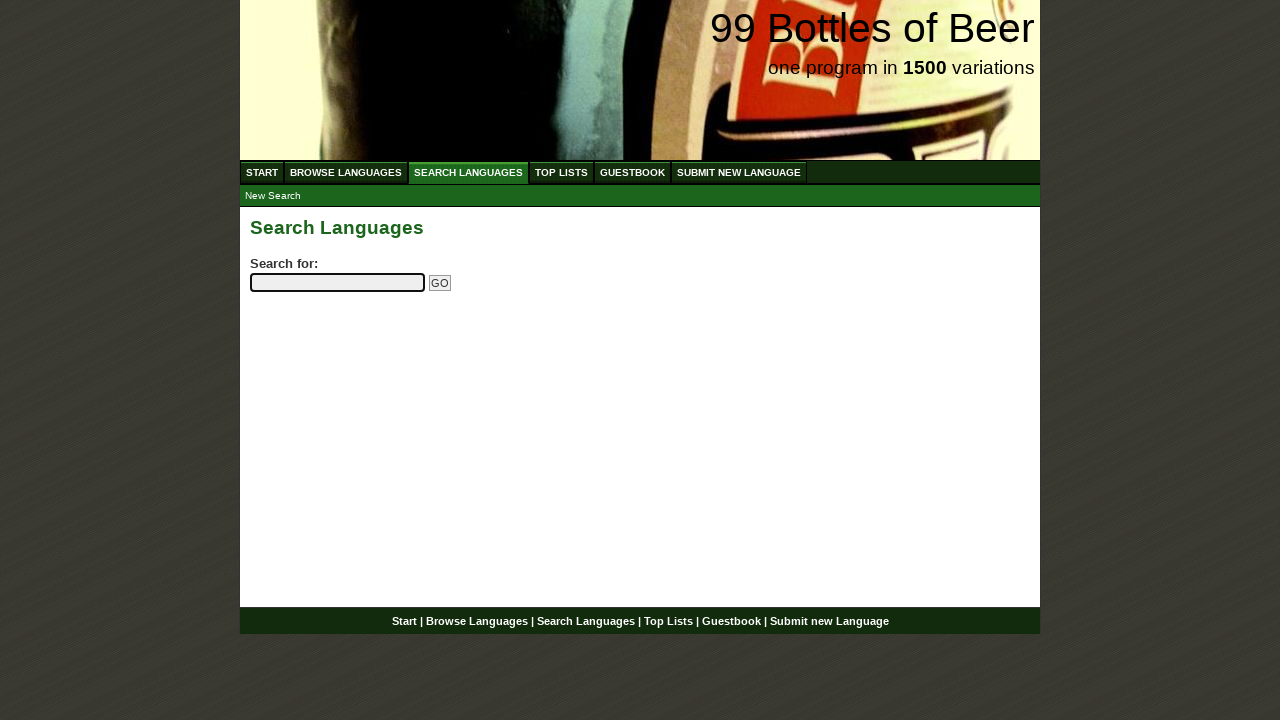

Entered 'python' in search field on input[name='search']
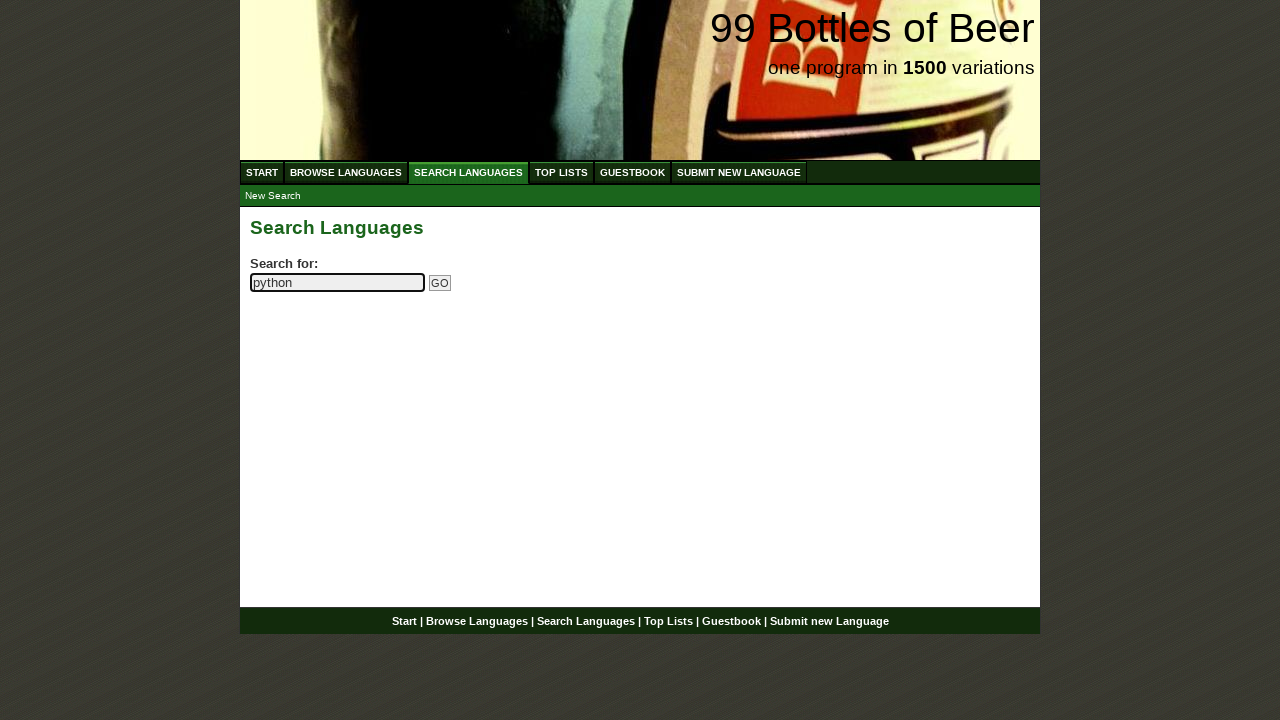

Clicked Go button to submit search at (440, 283) on input[name='submitsearch']
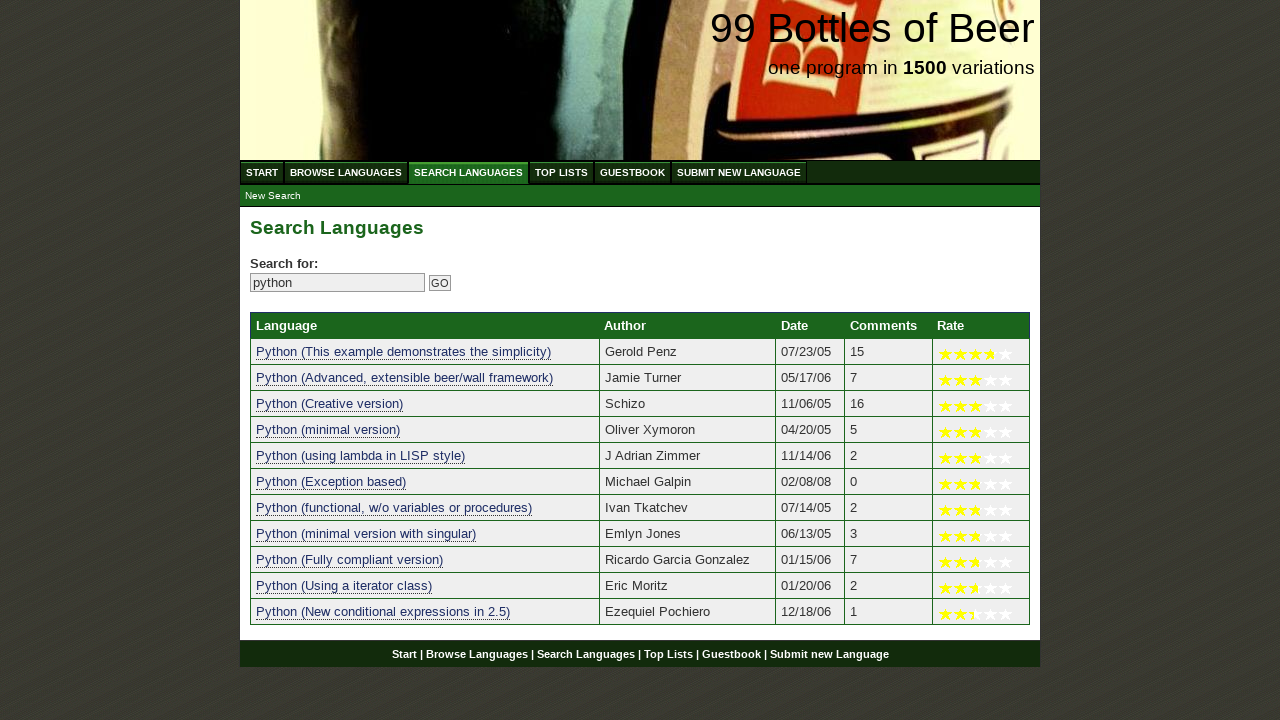

Search results loaded successfully
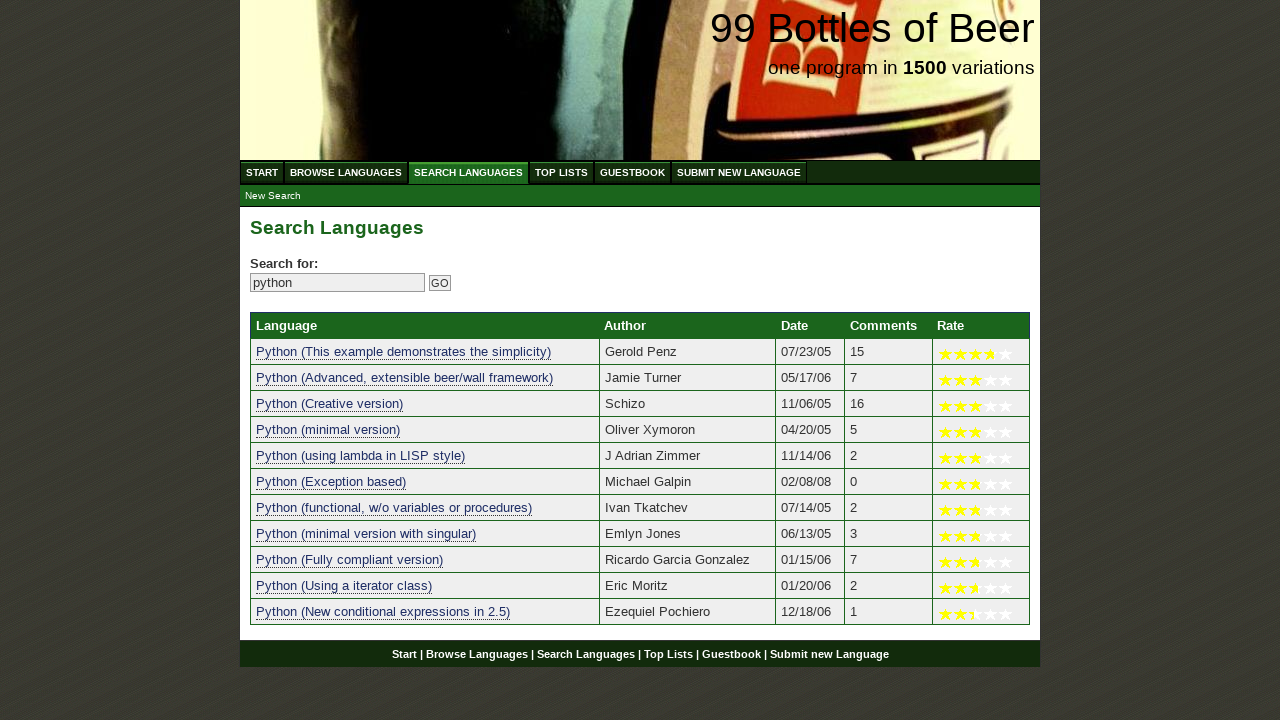

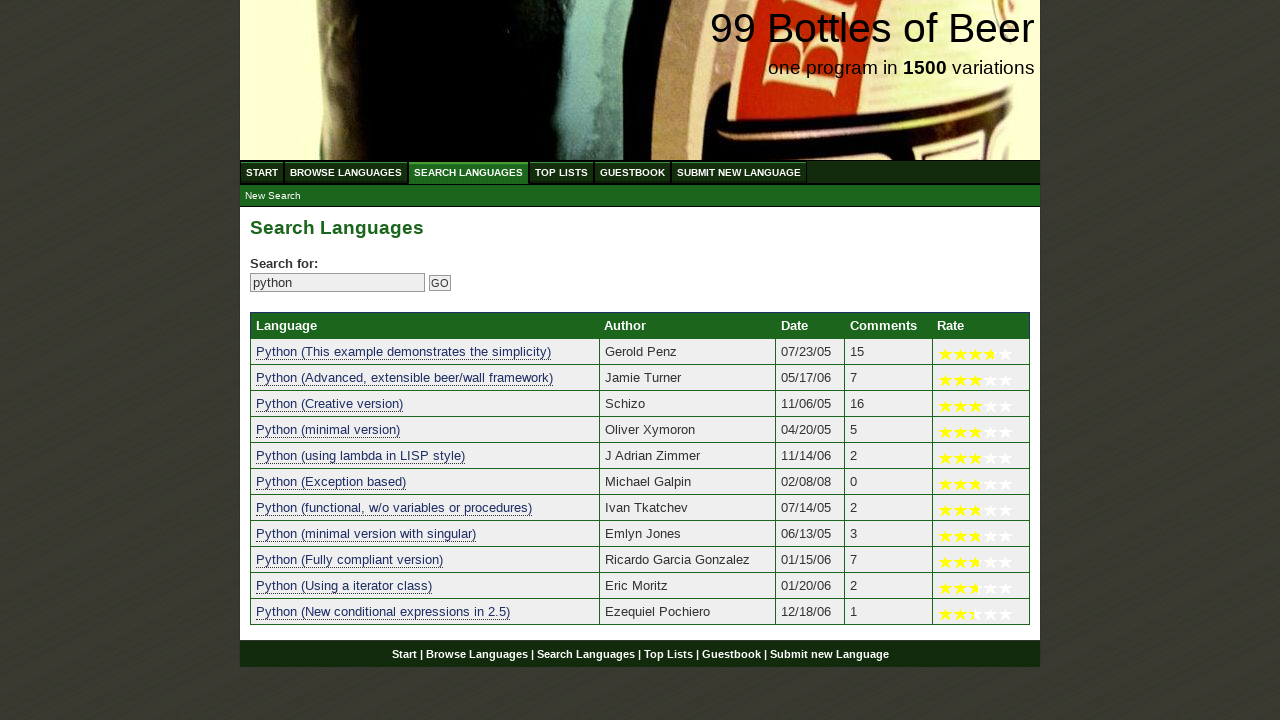